Tests navigation through the Heroku test app by clicking on "Shifting Content" link, then "Example 1: Menu Element" link, and verifies that list elements are present on the page.

Starting URL: https://the-internet.herokuapp.com/

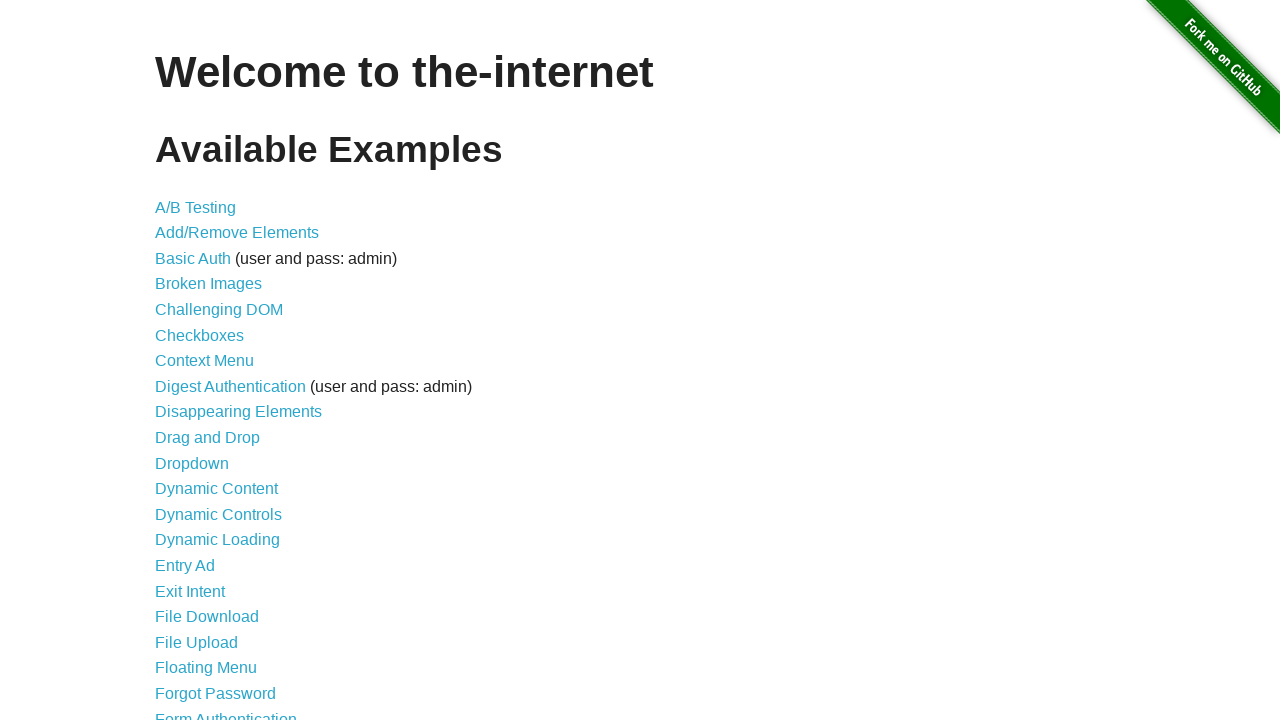

Clicked on 'Shifting Content' link at (212, 523) on text=Shifting Content
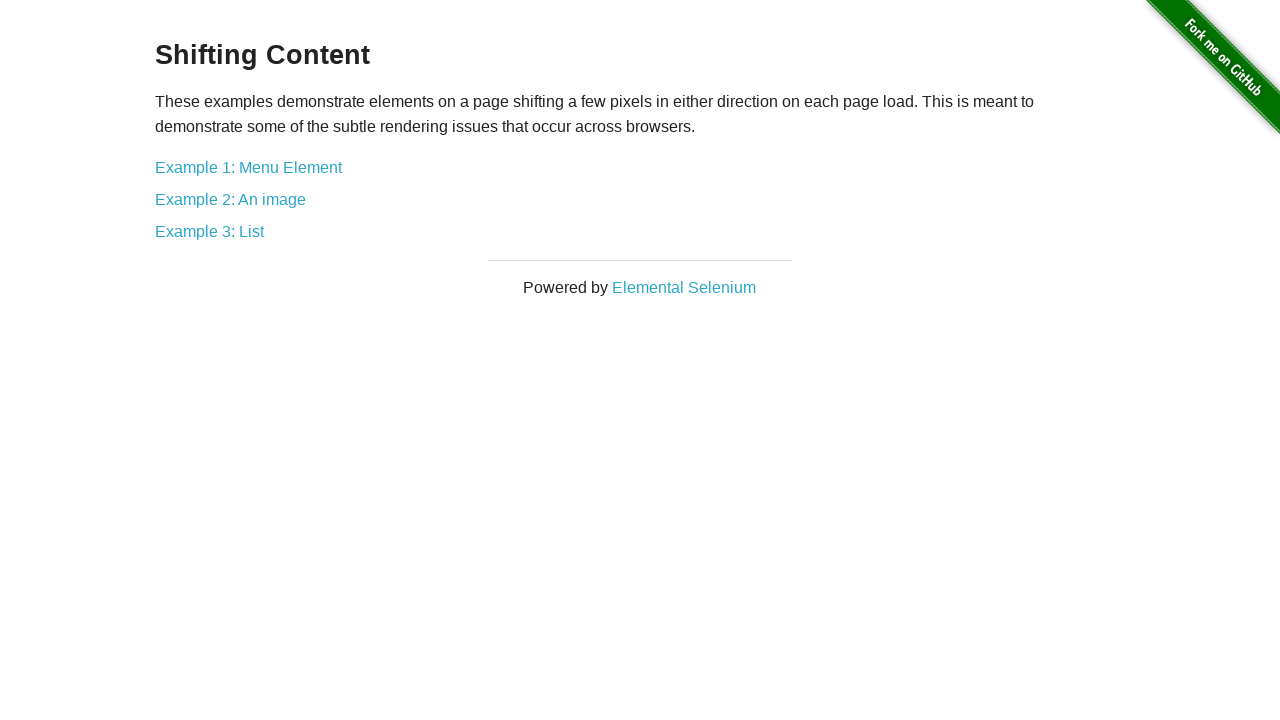

Clicked on 'Example 1: Menu Element' link at (248, 167) on text=Example 1: Menu Element
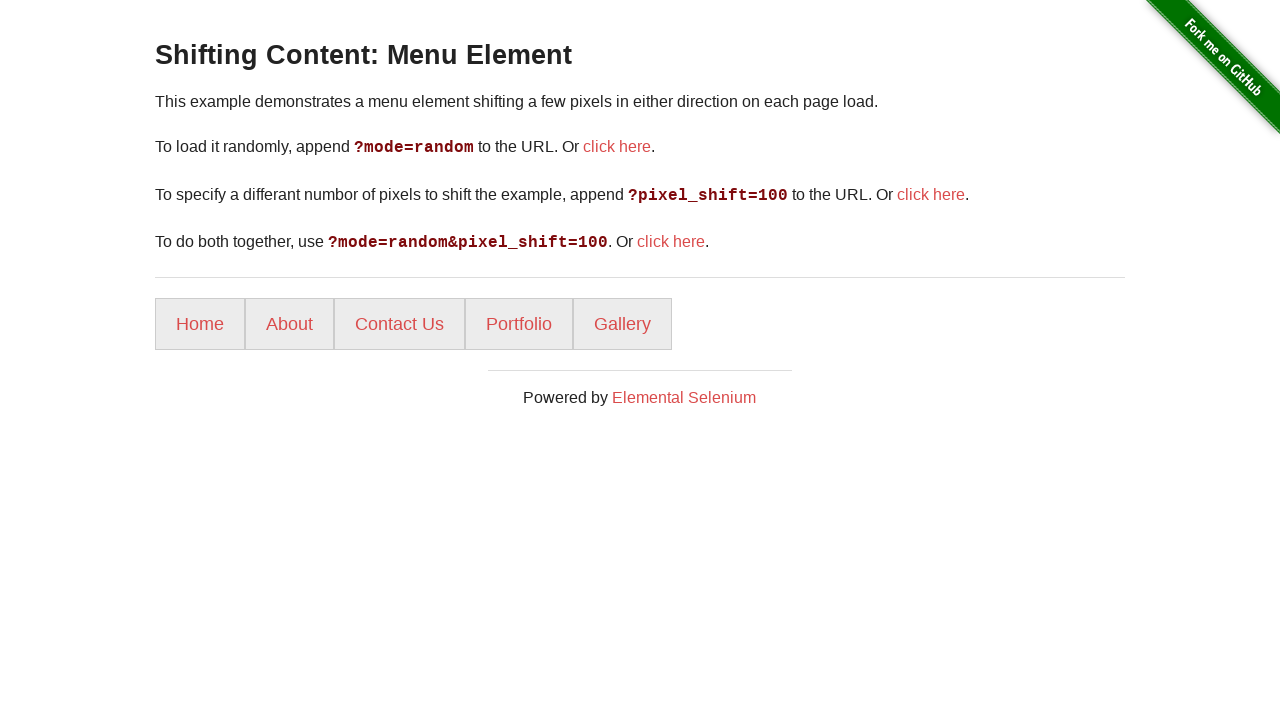

List elements loaded on the page
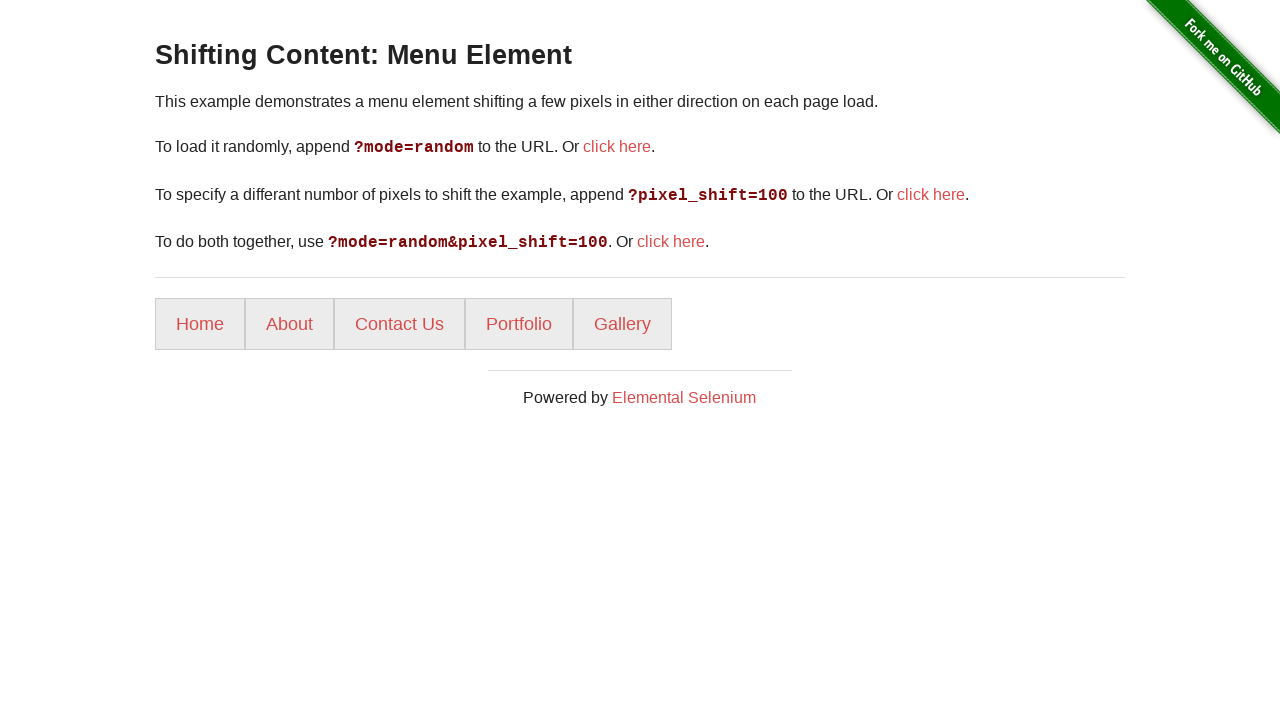

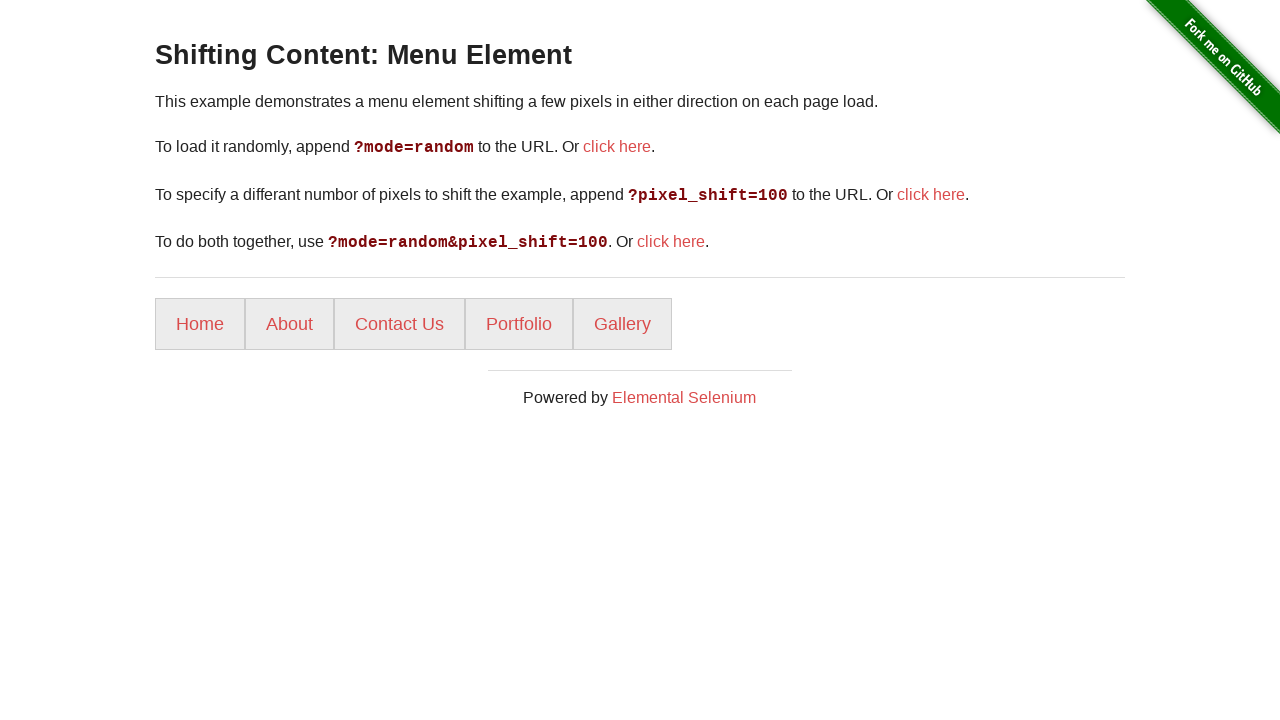